Tests an e-commerce cart functionality by adding multiple items to cart, applying a promo code, and verifying the discount message

Starting URL: https://rahulshettyacademy.com/seleniumPractise/#/

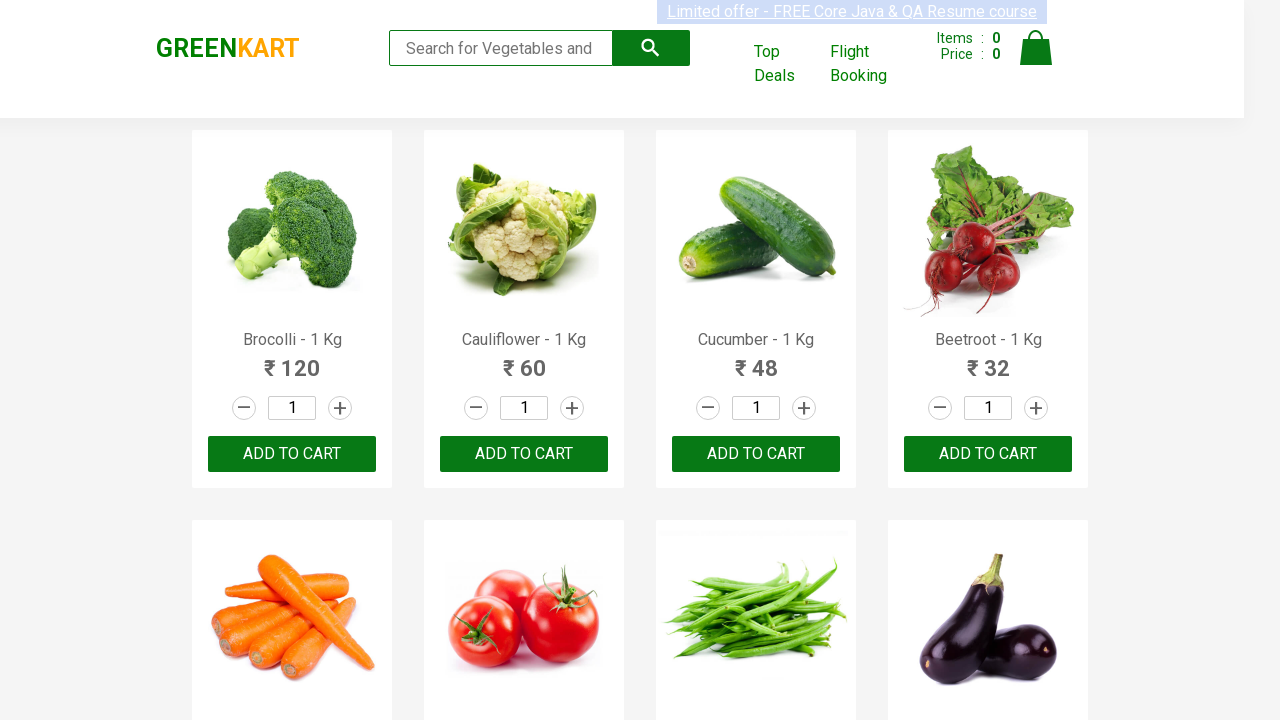

Added Brocolli to cart at (292, 454) on div.product-action > button >> nth=0
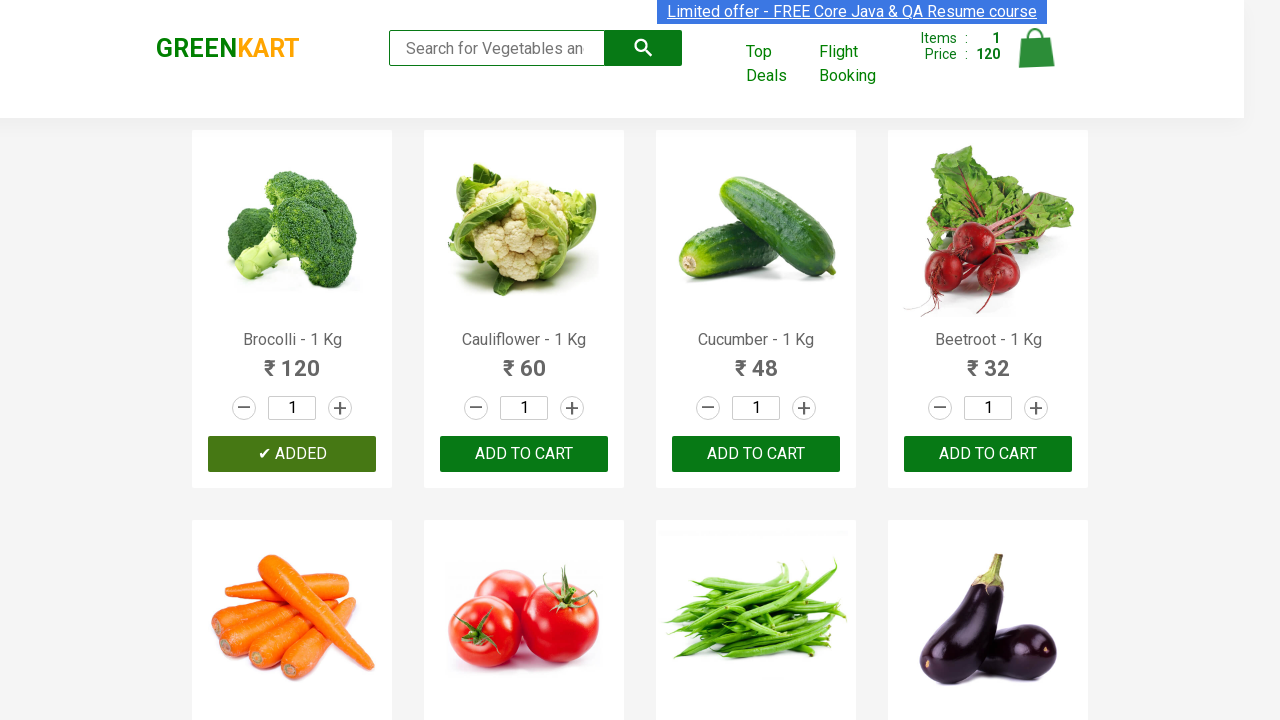

Added Cucumber to cart at (756, 454) on div.product-action > button >> nth=2
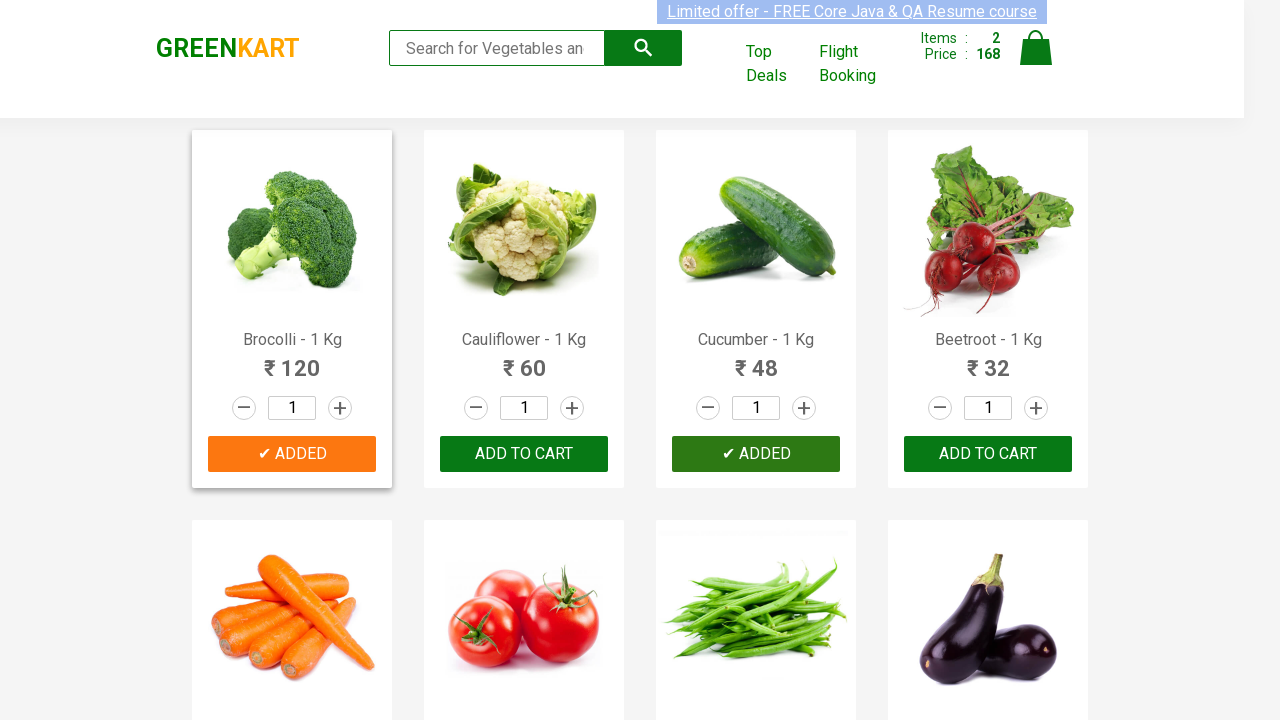

Added Beetroot to cart at (988, 454) on div.product-action > button >> nth=3
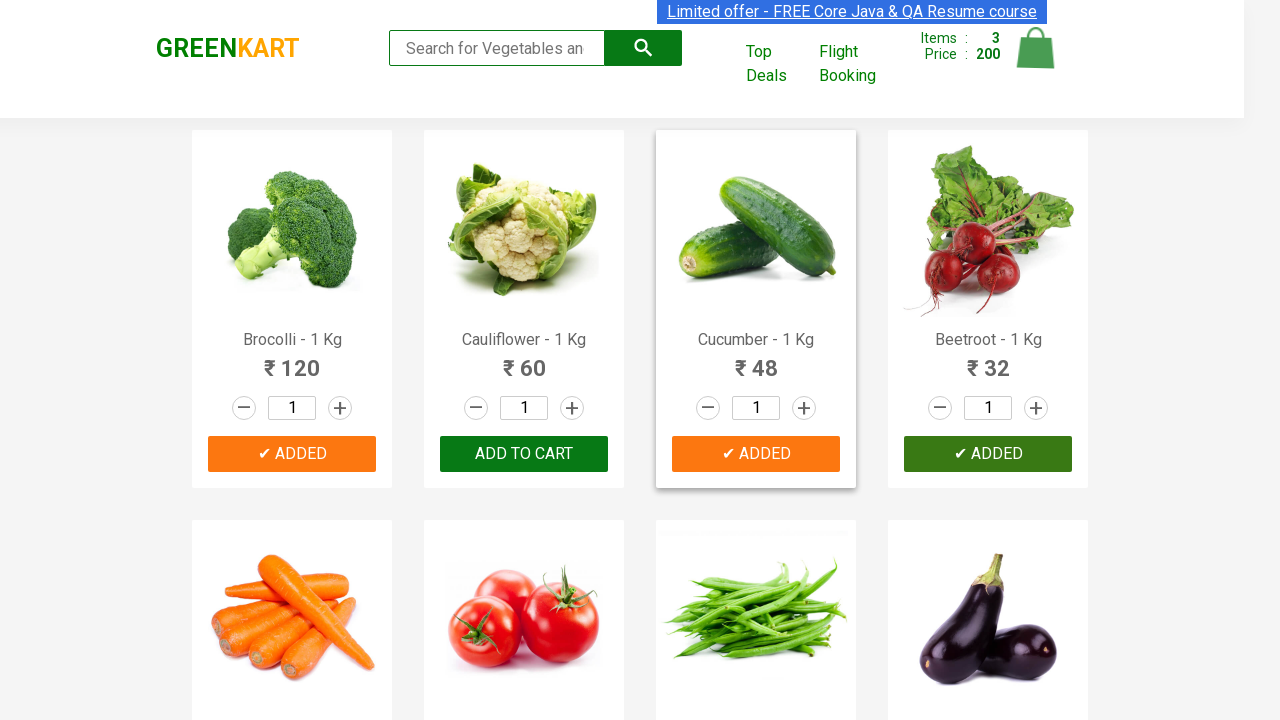

Clicked on cart icon to view cart at (1036, 48) on img[alt='Cart']
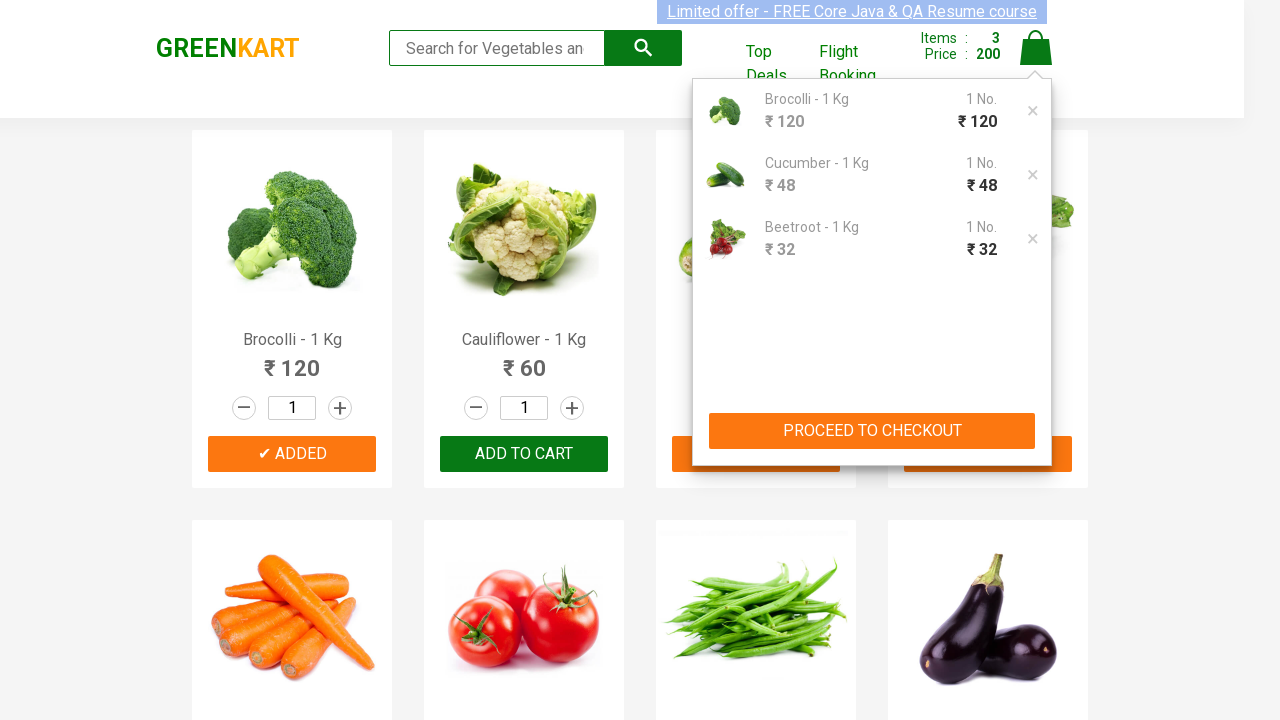

Clicked proceed to checkout button at (872, 431) on div.cart-preview.active button[type='button']
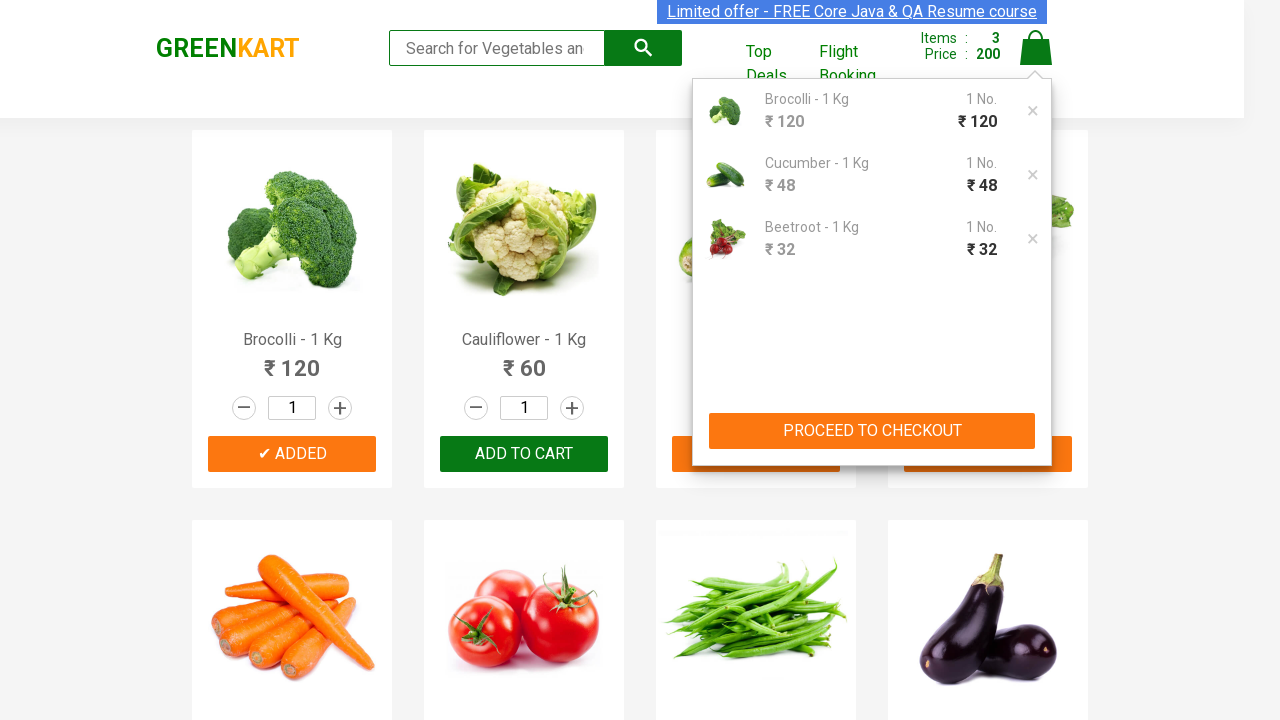

Promo code input field became visible
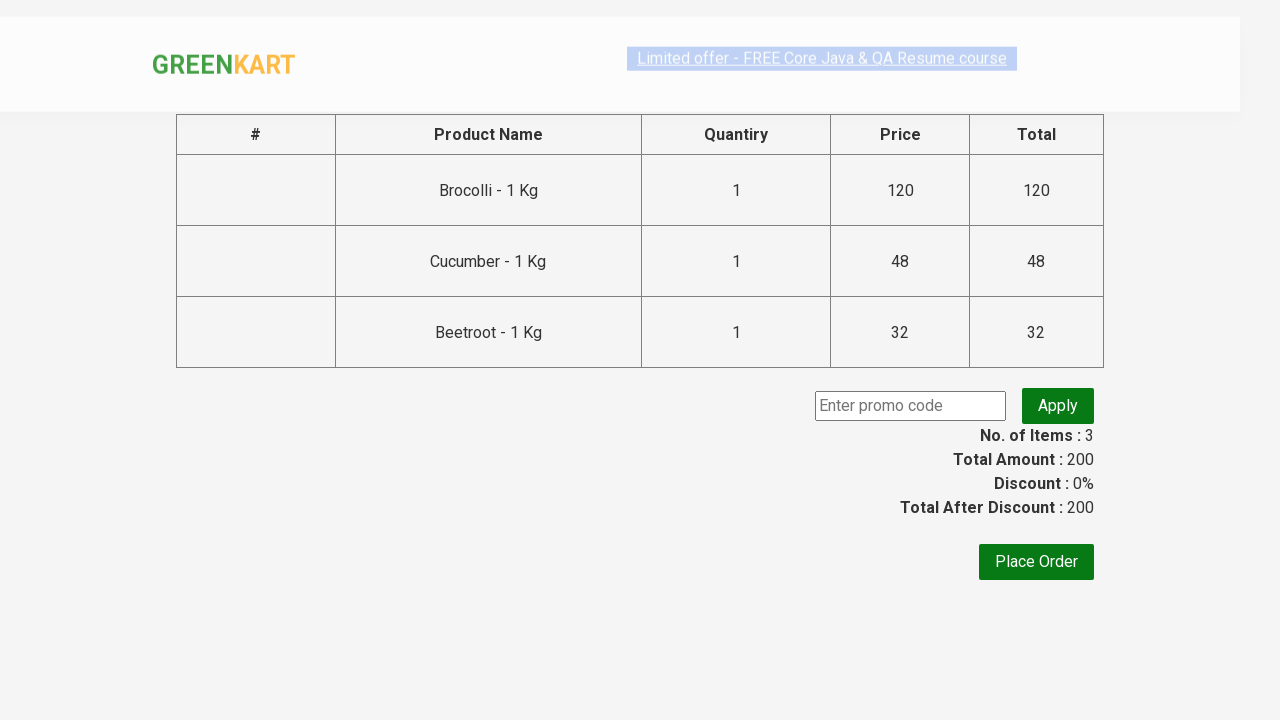

Entered promo code 'rahulshettyacademy' on input.promoCode
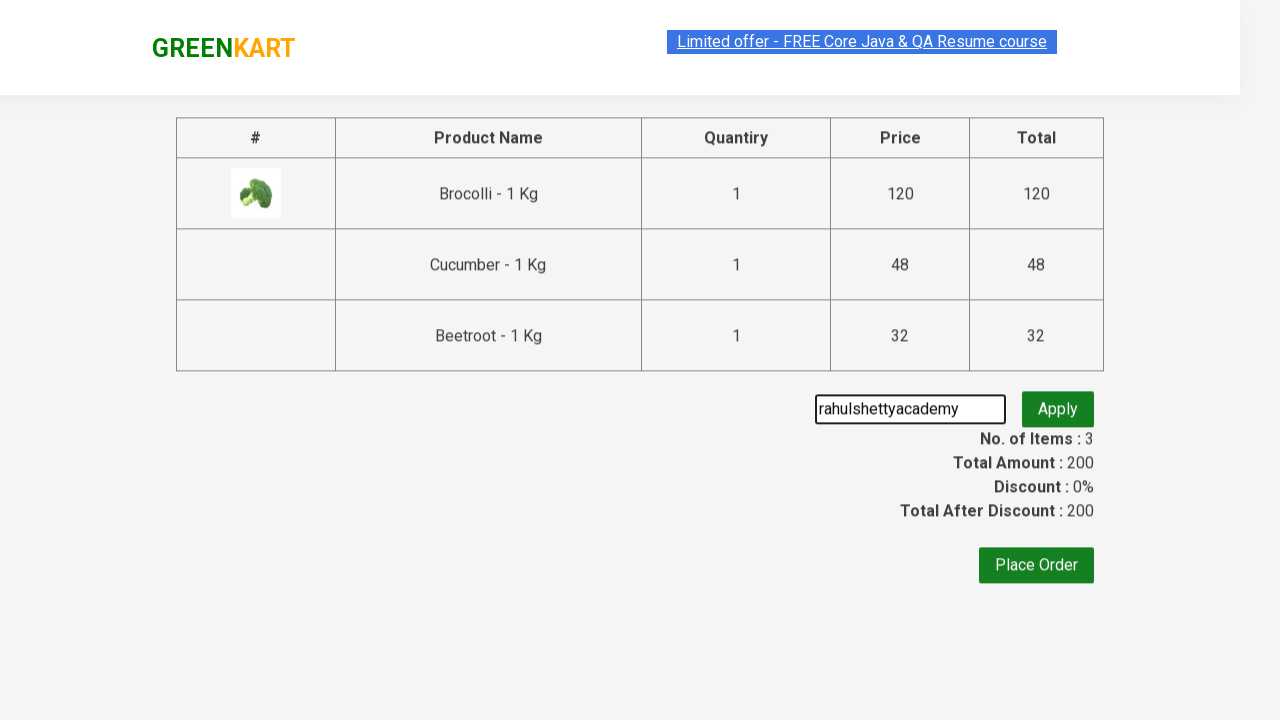

Clicked apply promo button at (1058, 406) on button.promoBtn
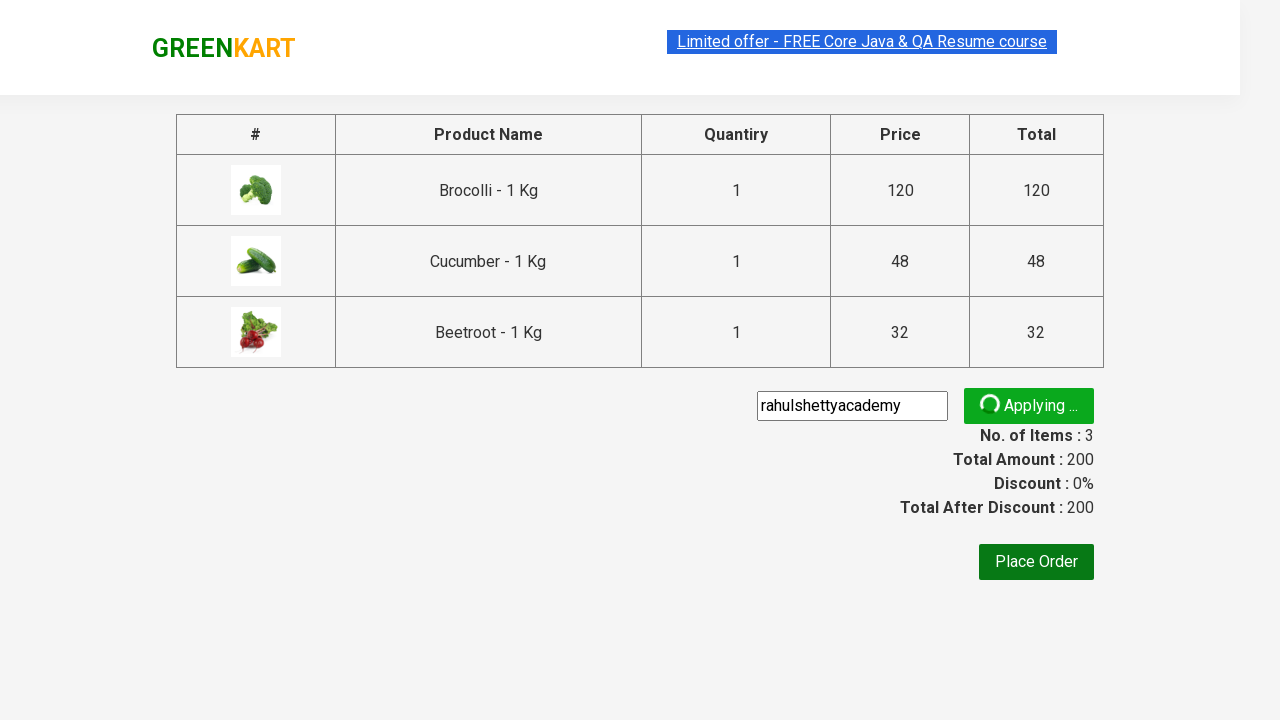

Discount message appeared confirming promo code application
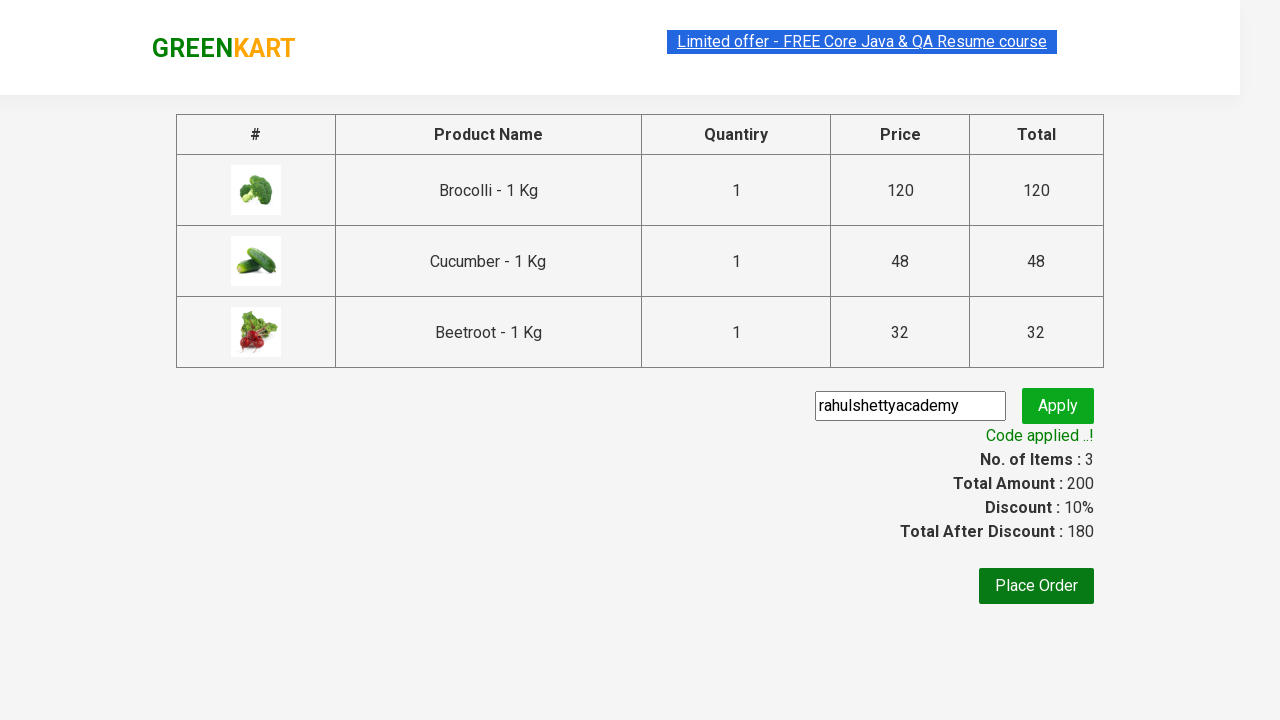

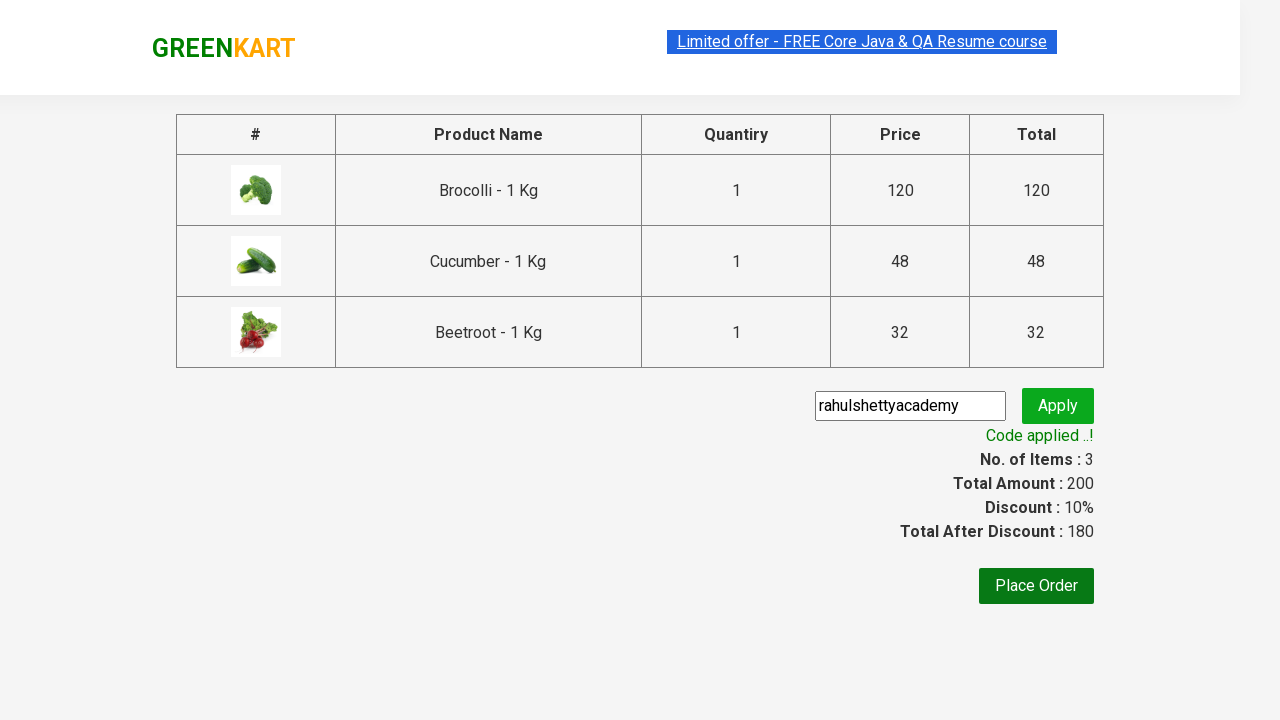